Tests the Add/Remove Elements functionality by clicking the Add Element button, verifying the Delete button appears, clicking Delete, and verifying the page heading is still visible

Starting URL: https://the-internet.herokuapp.com/add_remove_elements/

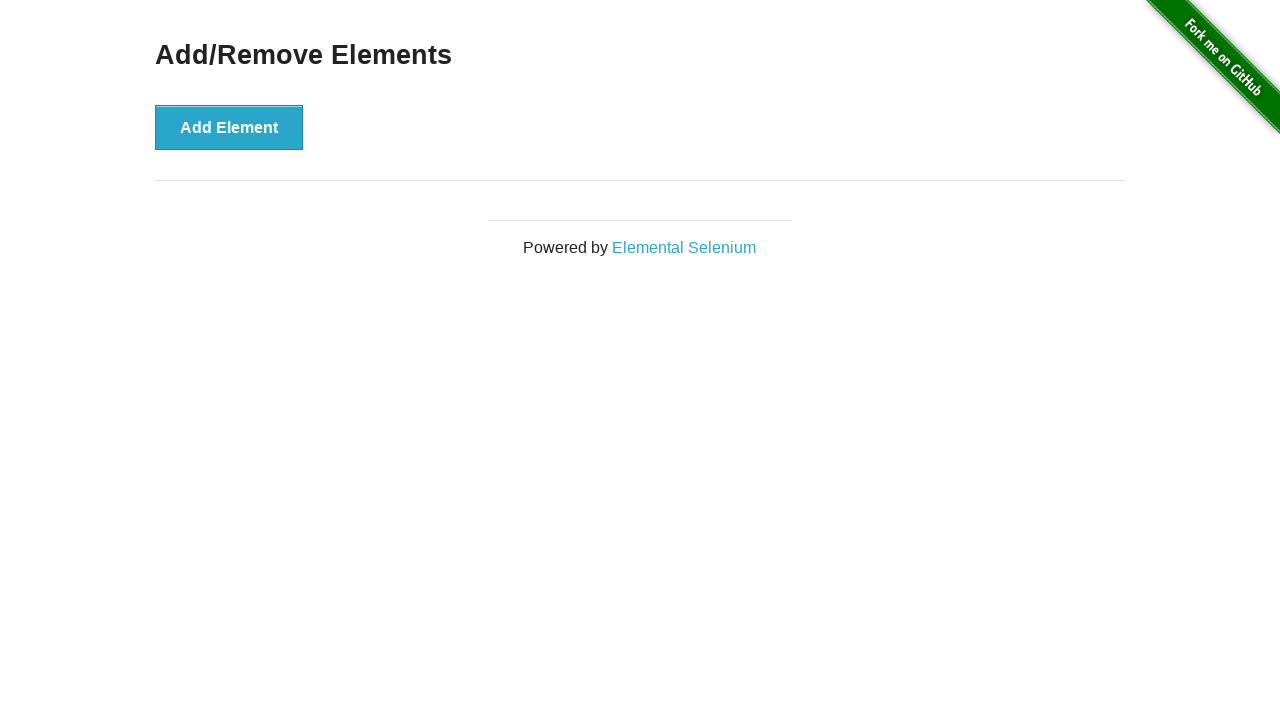

Clicked the 'Add Element' button at (229, 127) on button[onclick='addElement()']
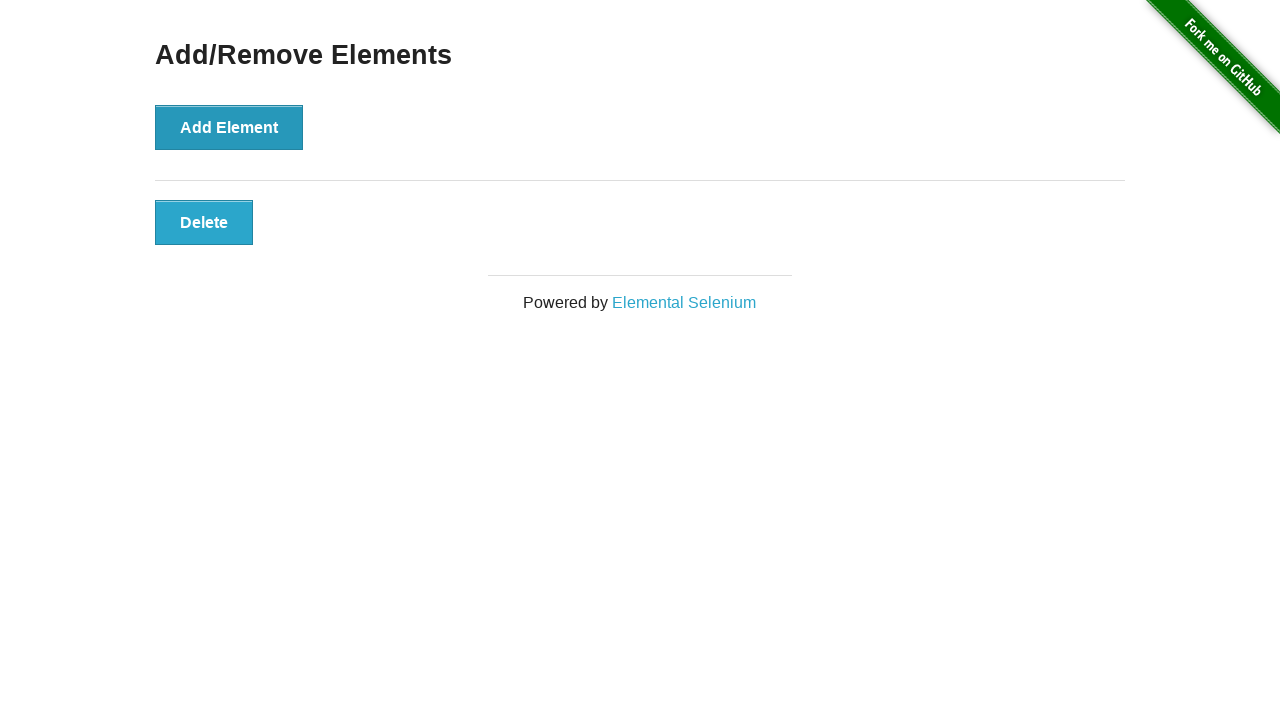

Delete button appeared on the page
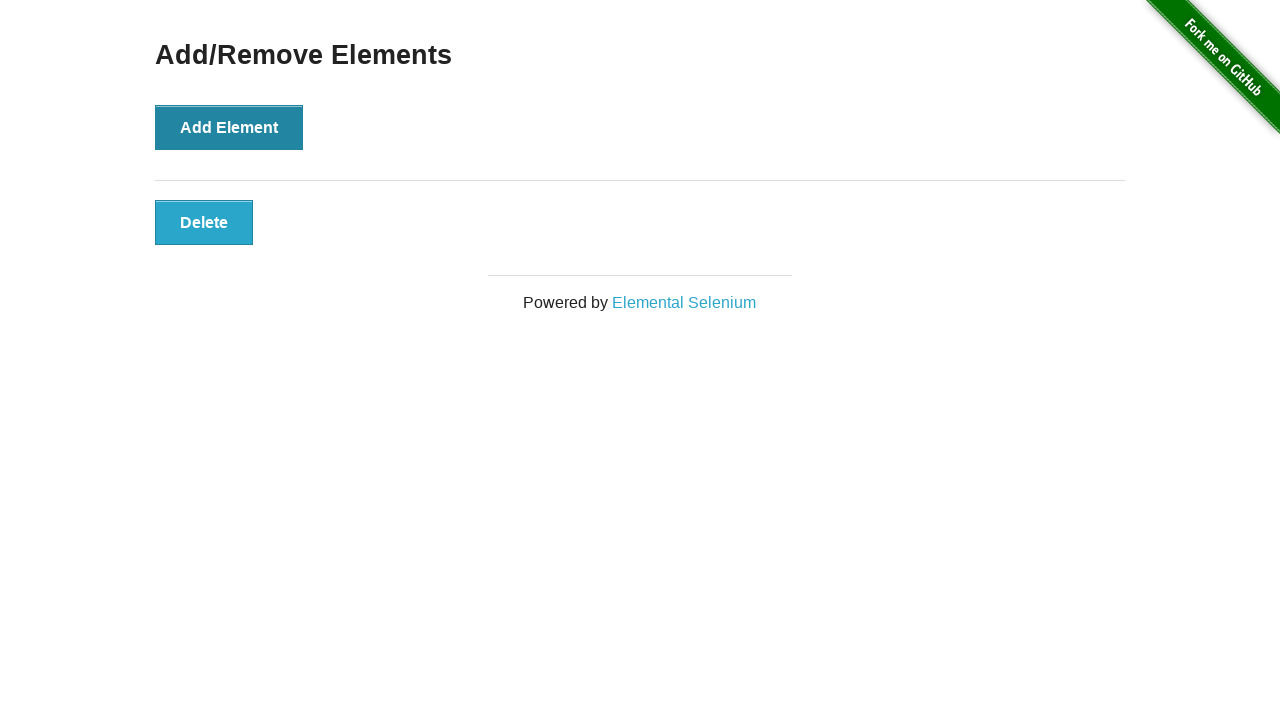

Located the Delete button element
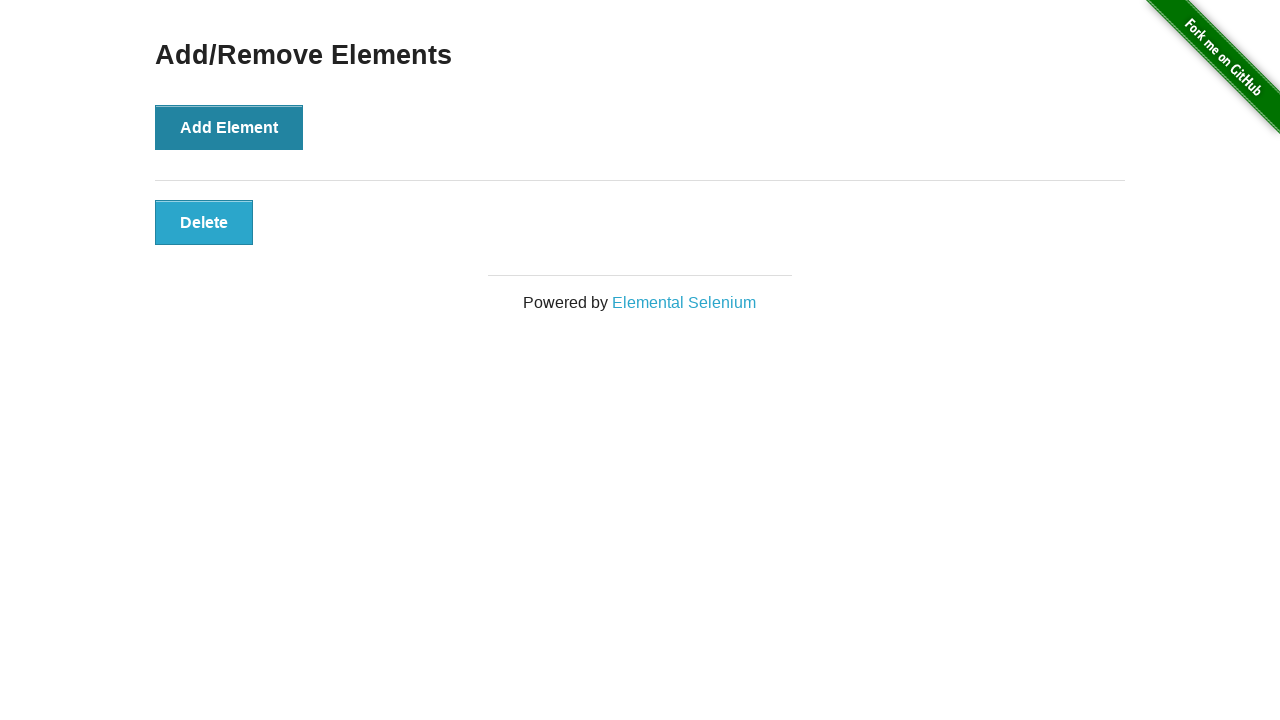

Verified Delete button is visible
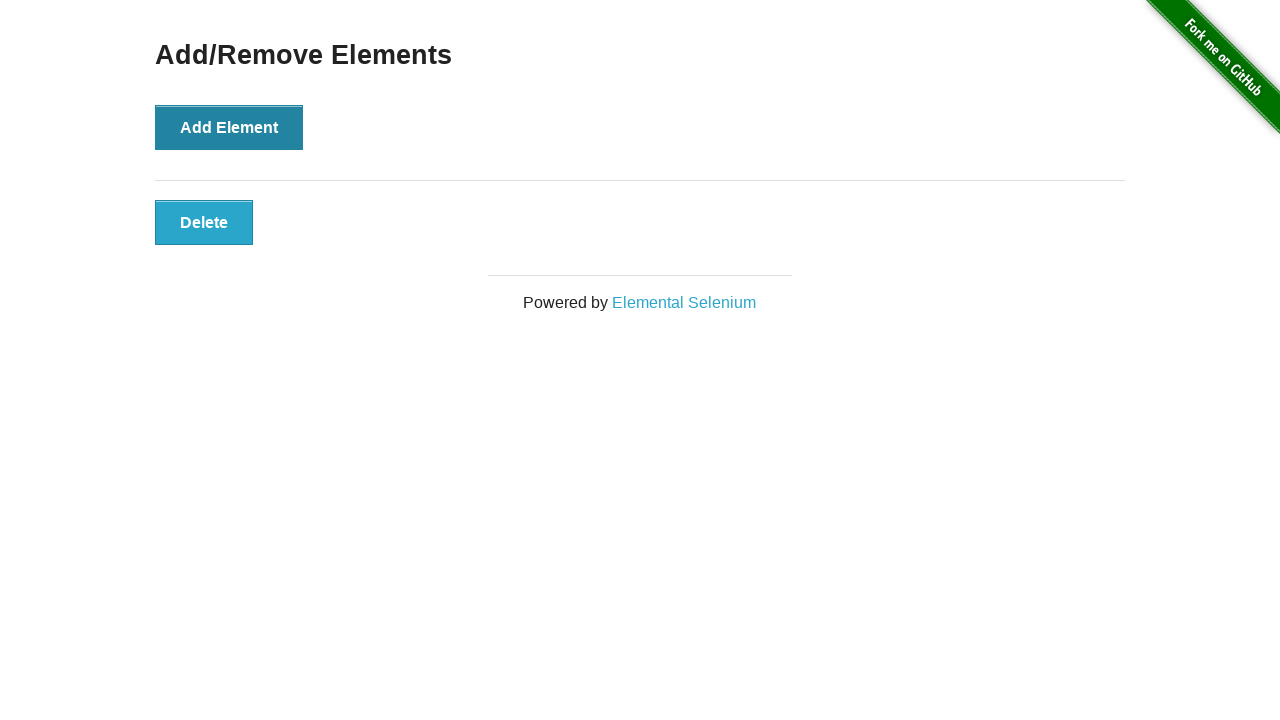

Clicked the Delete button at (204, 222) on button.added-manually
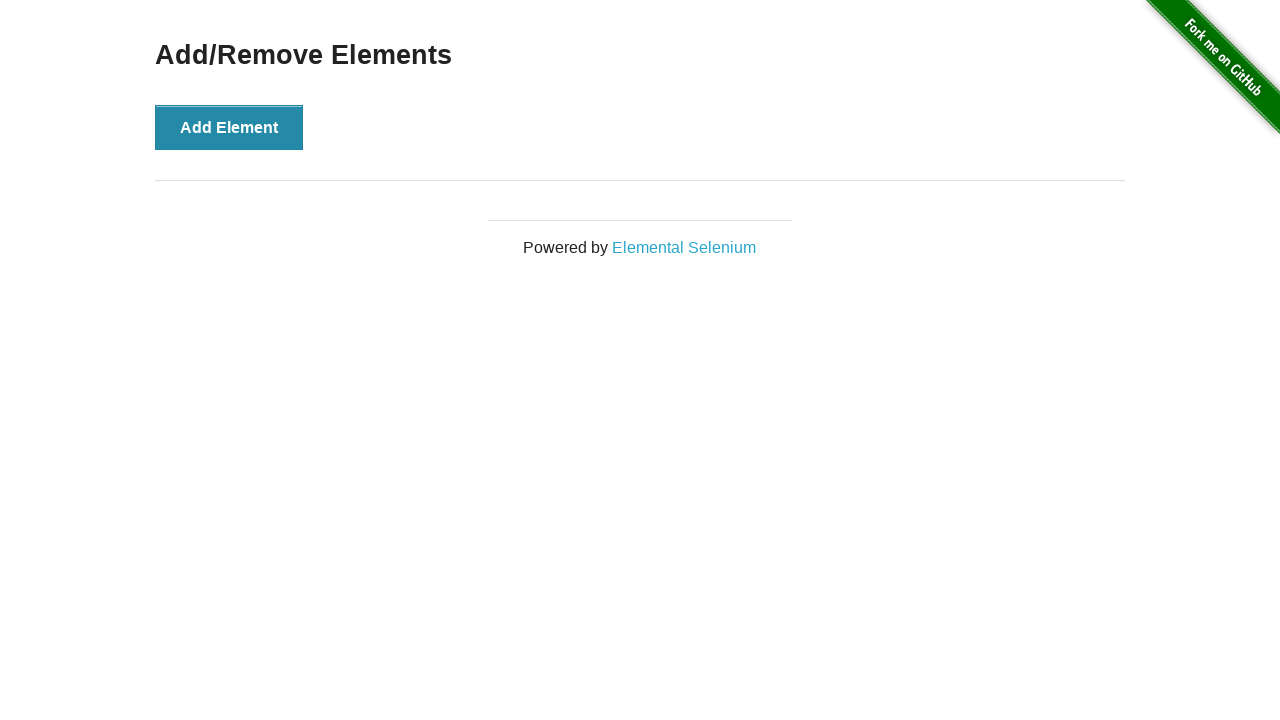

Located the page heading element
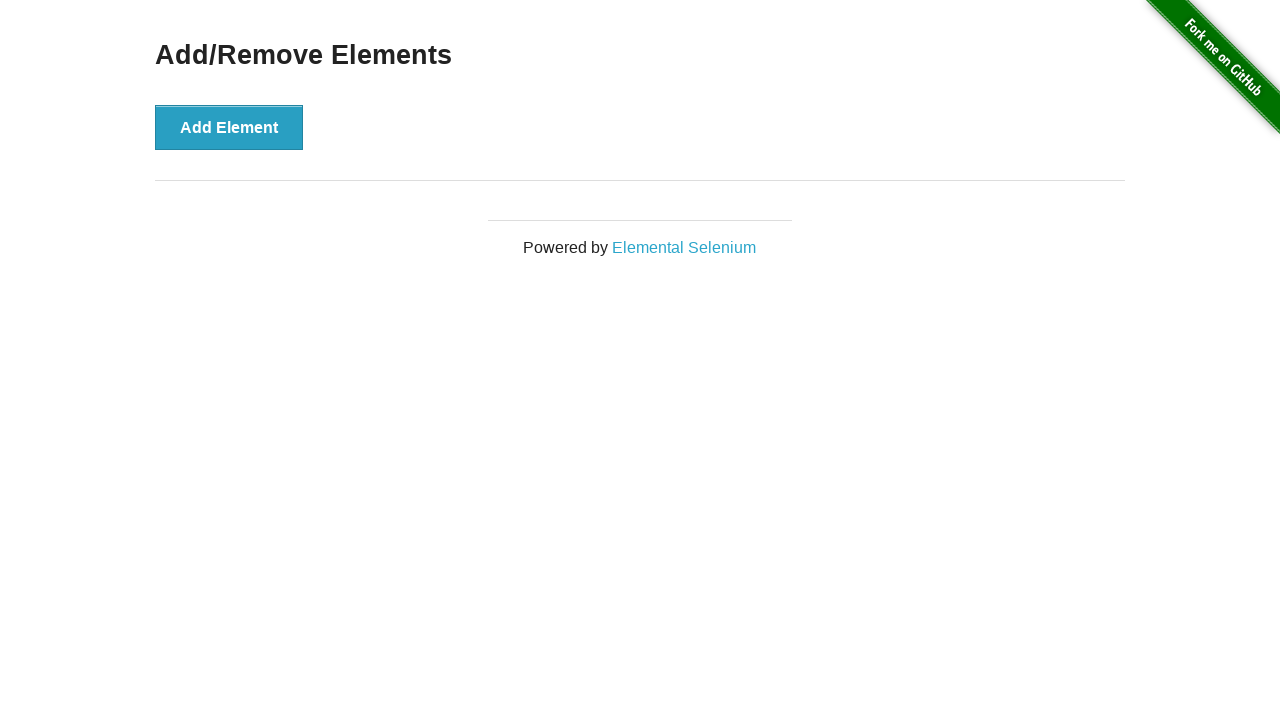

Verified 'Add/Remove Elements' heading is still visible
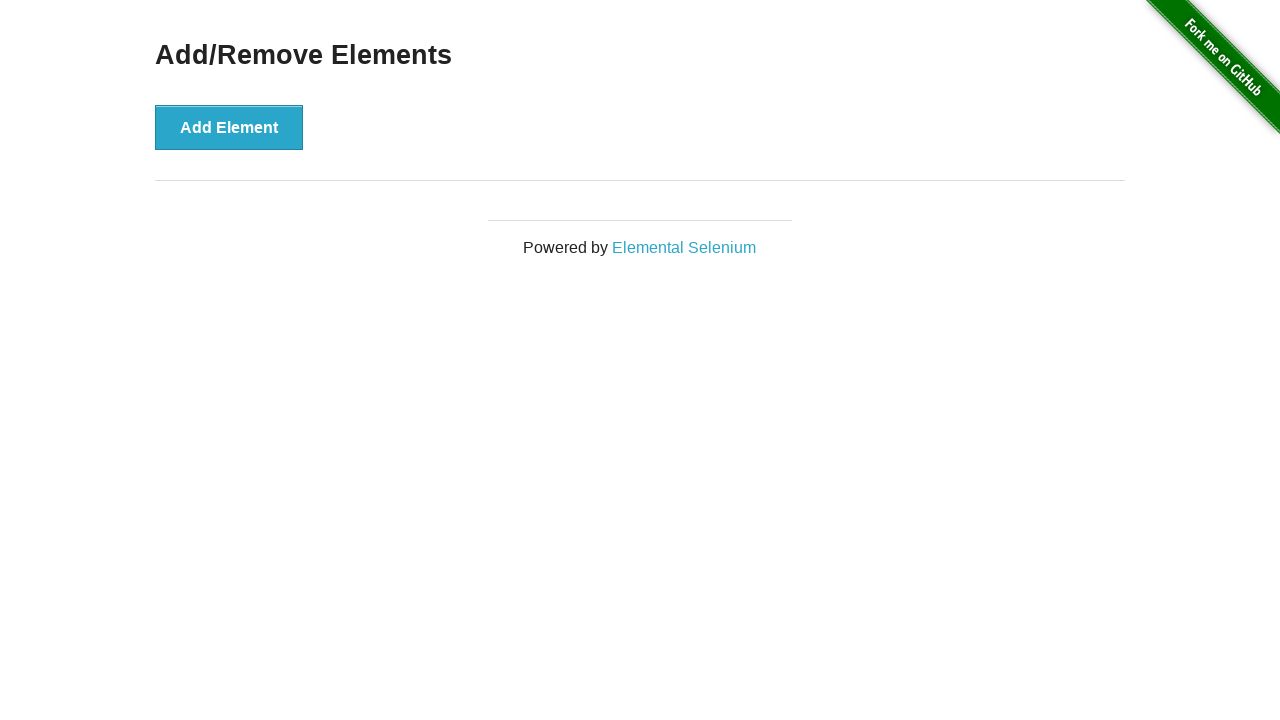

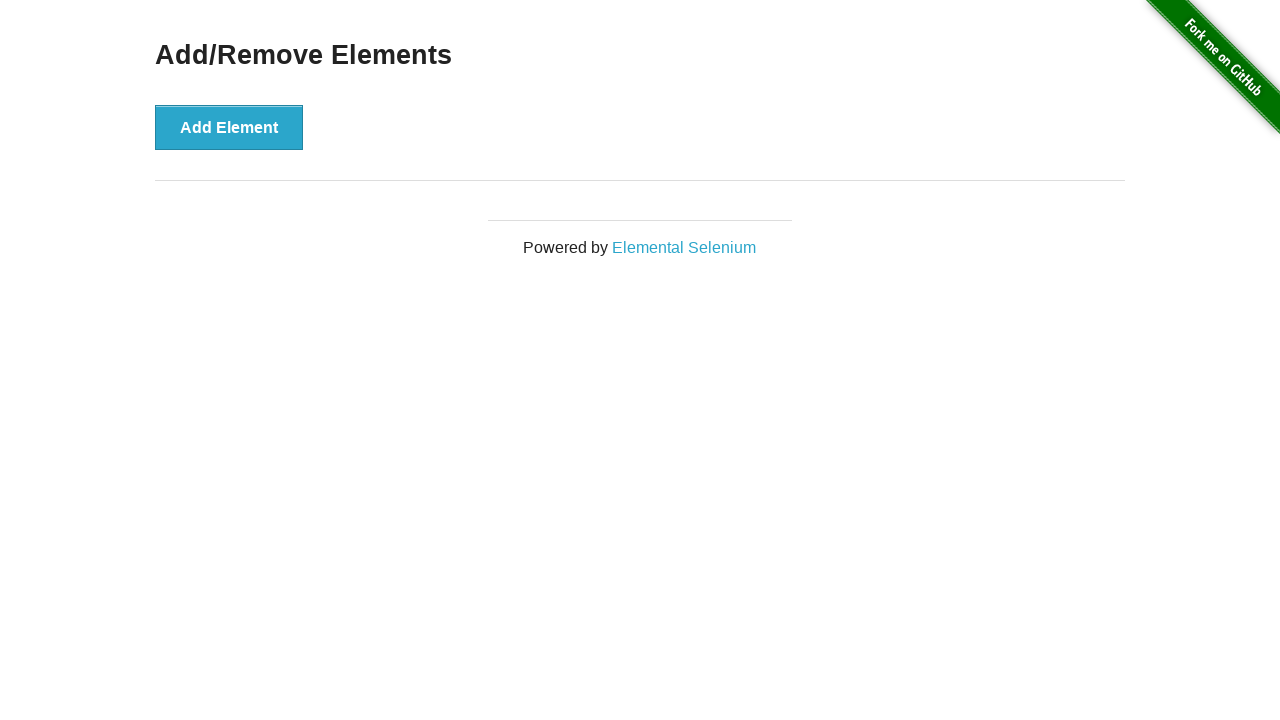